Navigates to W3Schools HTML forms tutorial page and locates the first name and last name input fields

Starting URL: https://www.w3schools.com/html/html_forms.asp

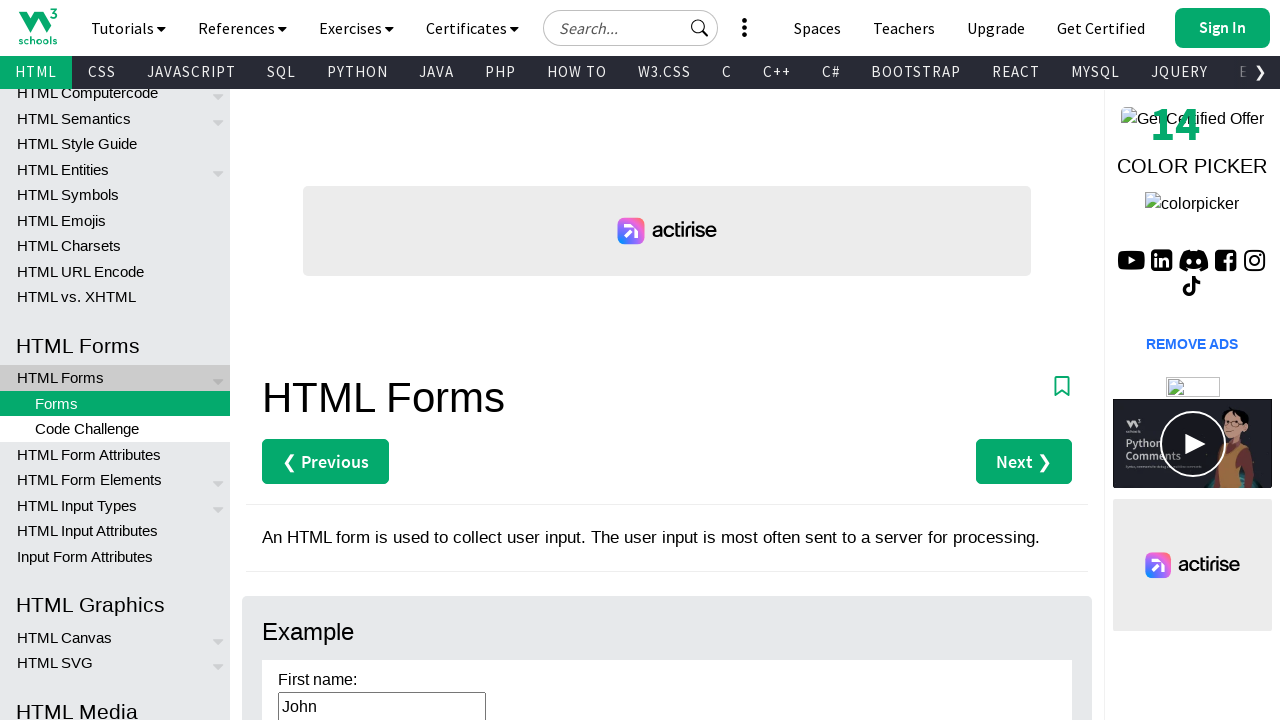

Navigated to W3Schools HTML forms tutorial page
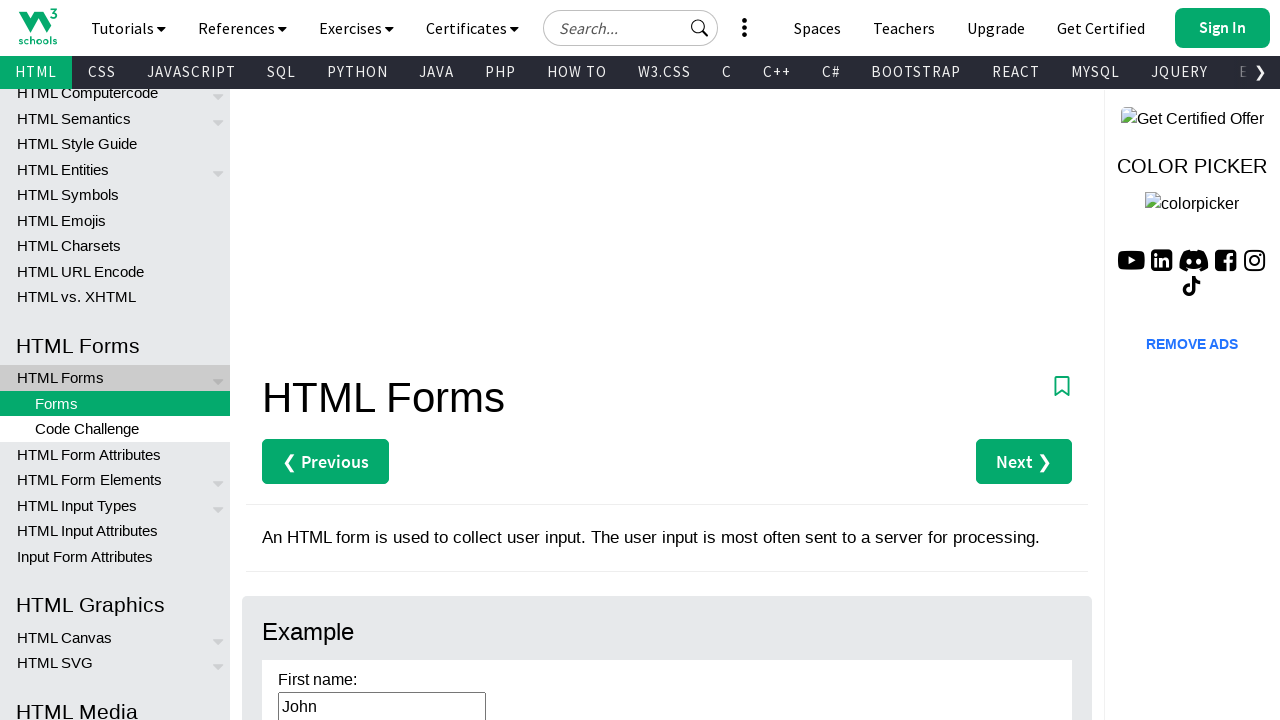

Located first name input field (#fname)
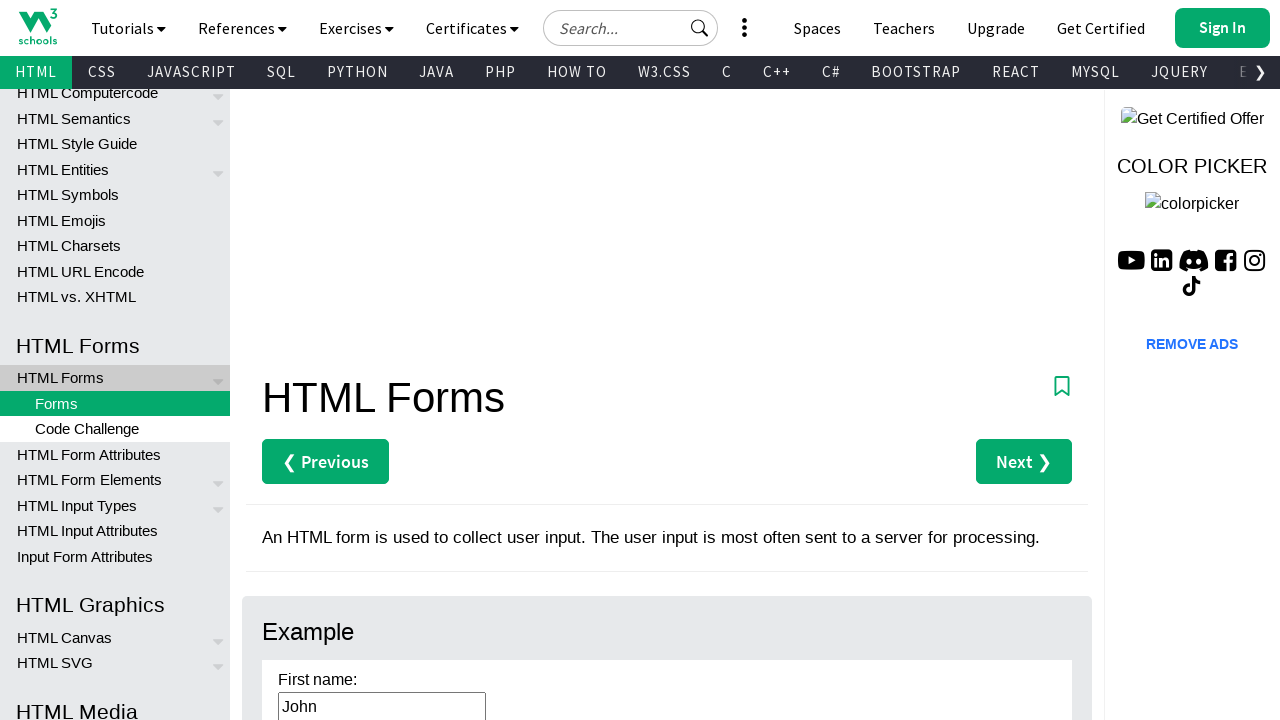

Located last name input field (#lname)
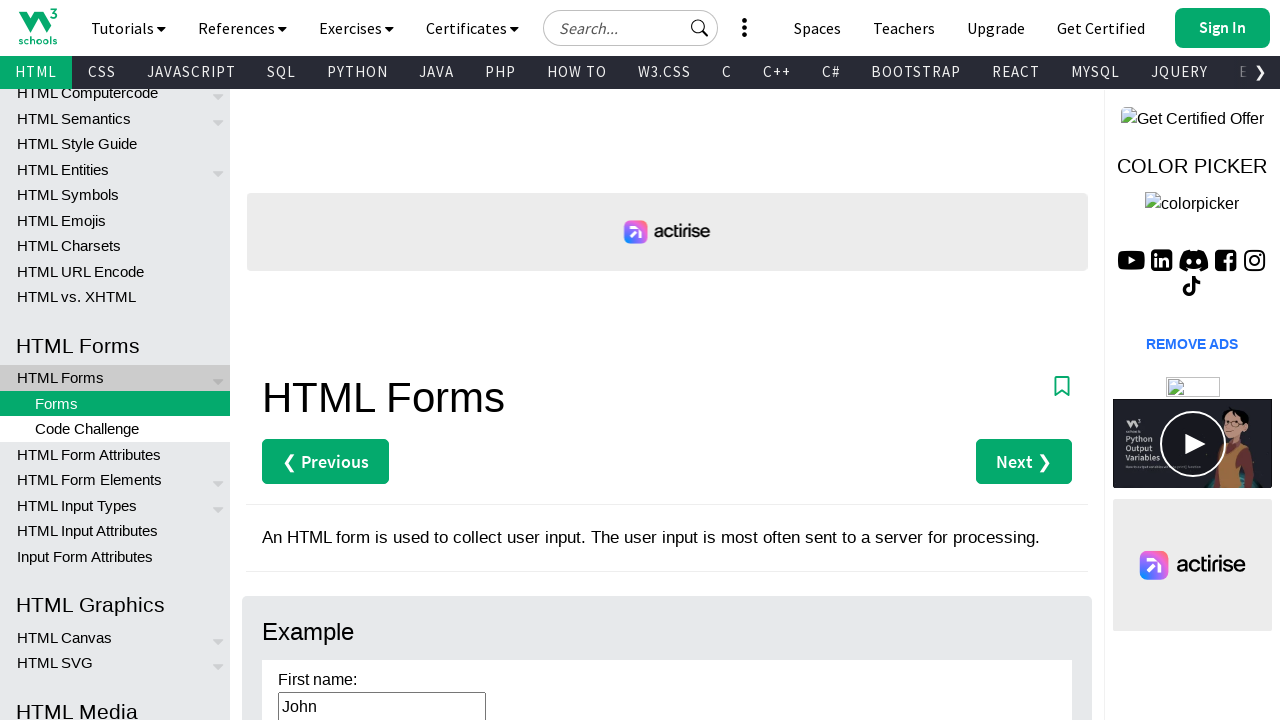

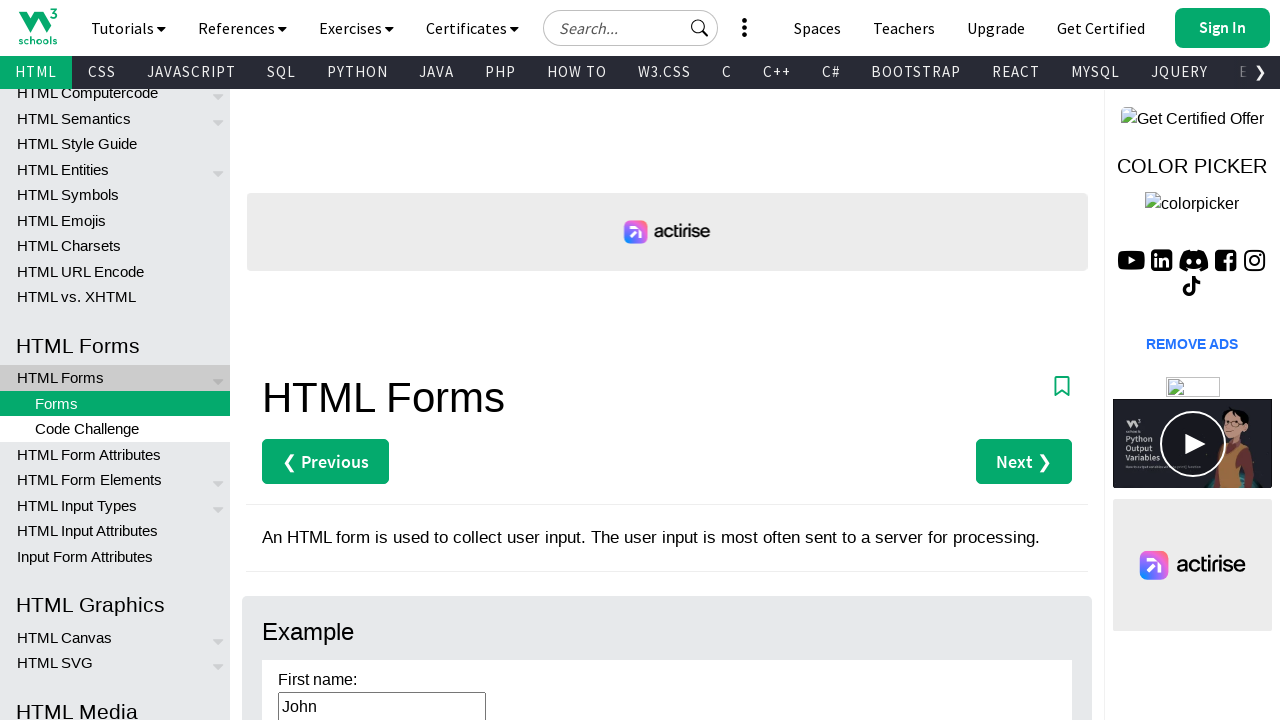